Tests hotel booking flow by searching for hotels in London with specific dates and guest counts, applying filters for nightly rate and rating, selecting the cheapest hotel, and verifying the reservation summary appears.

Starting URL: https://demos.devexpress.com/rwa/dxhotels/

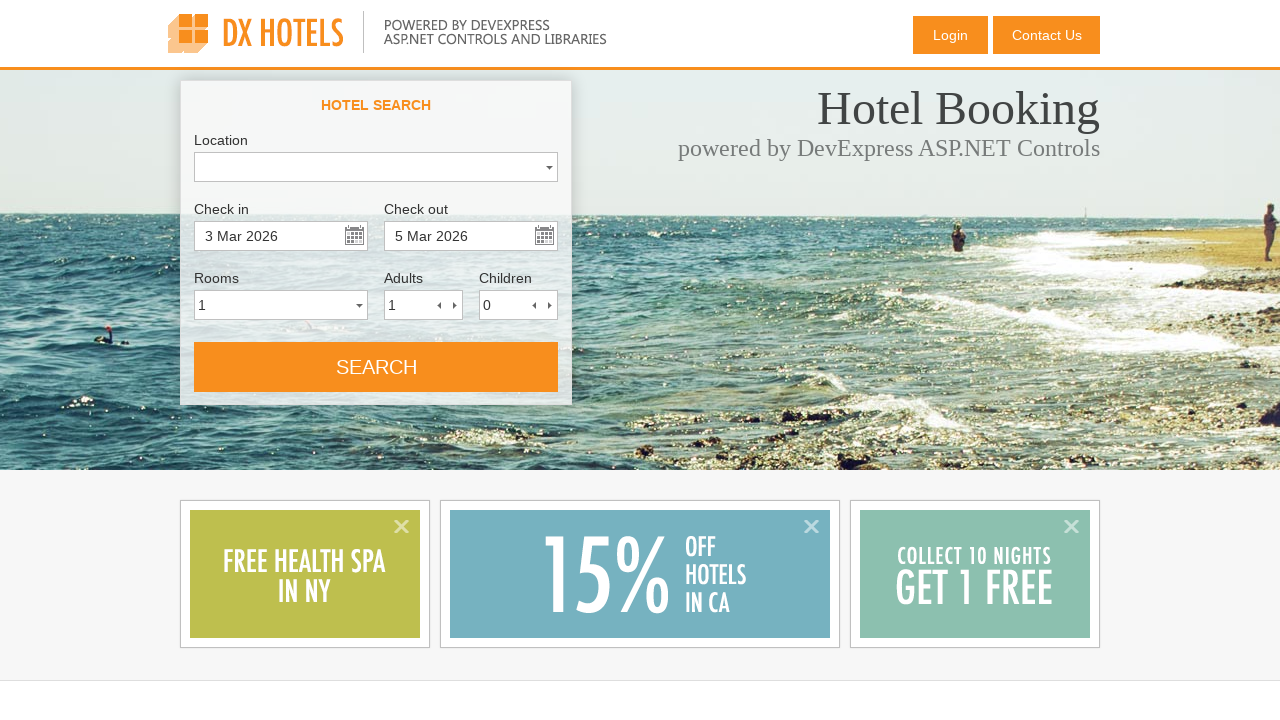

Location input field loaded
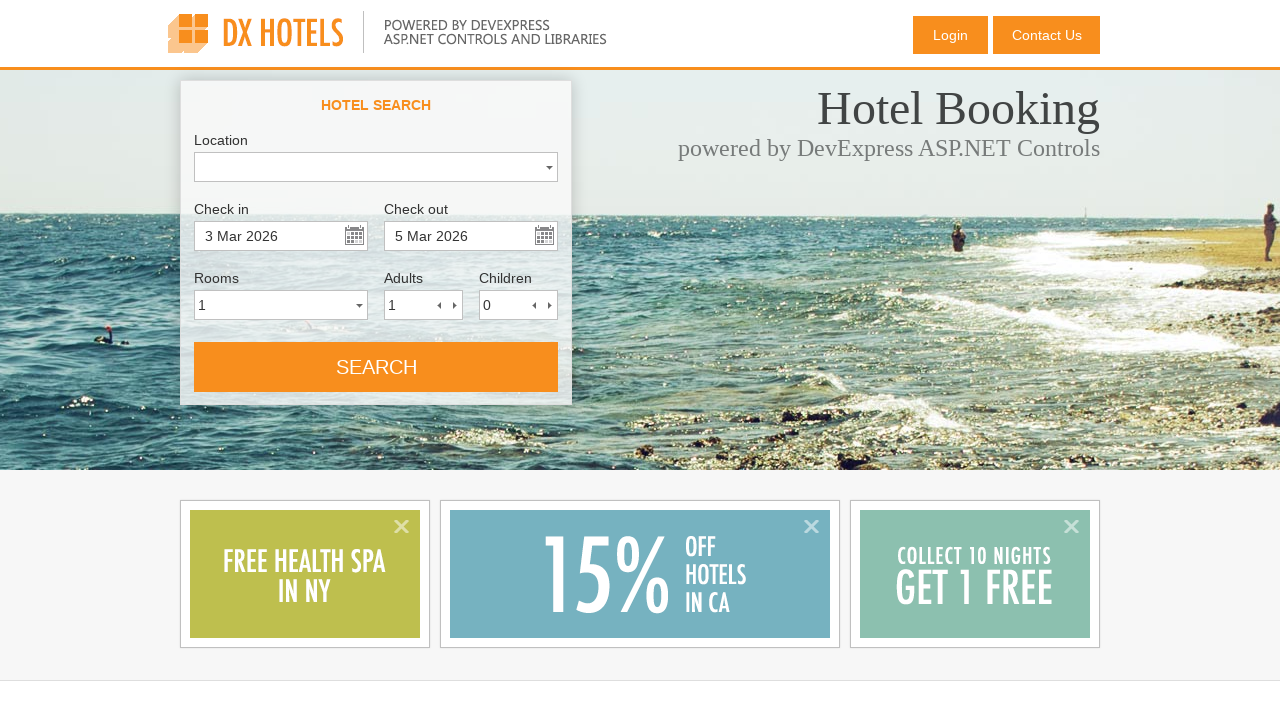

Clicked location input field at (369, 166) on #MainContentPlaceHolder_SearchPanel_SearchPanelLayout_LocationComboBox_I
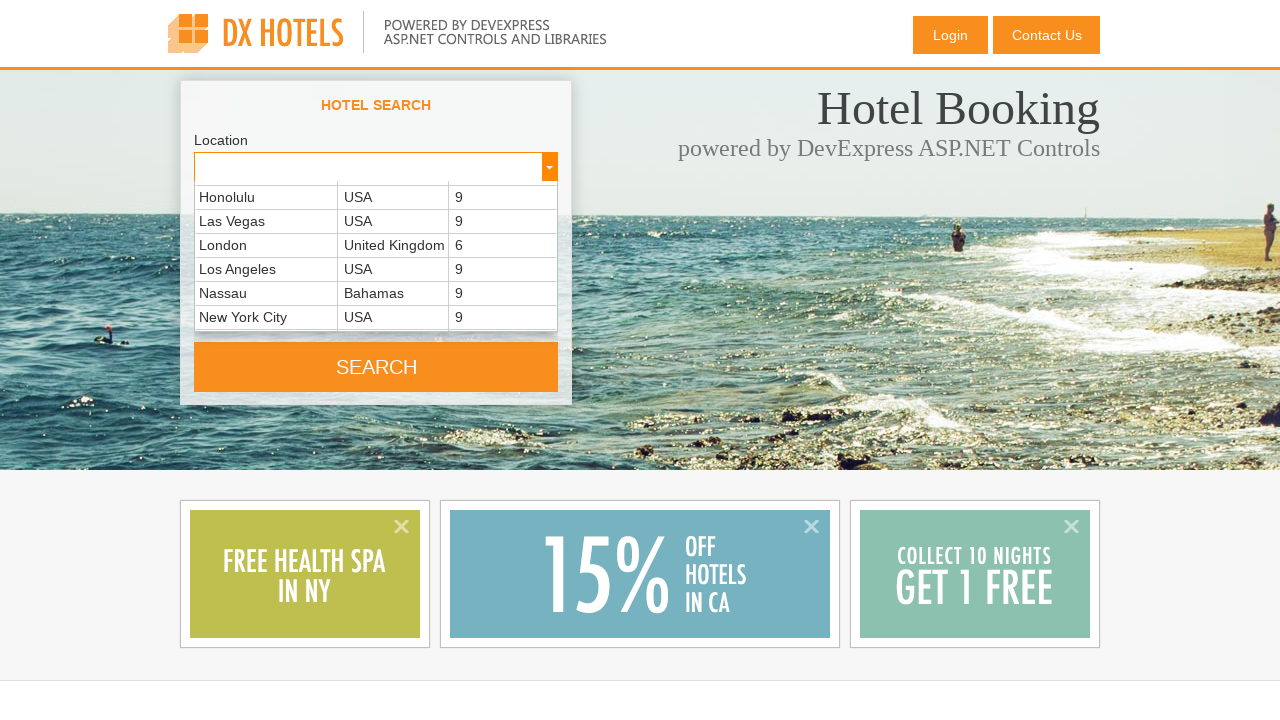

Entered 'London' in location field on #MainContentPlaceHolder_SearchPanel_SearchPanelLayout_LocationComboBox_I
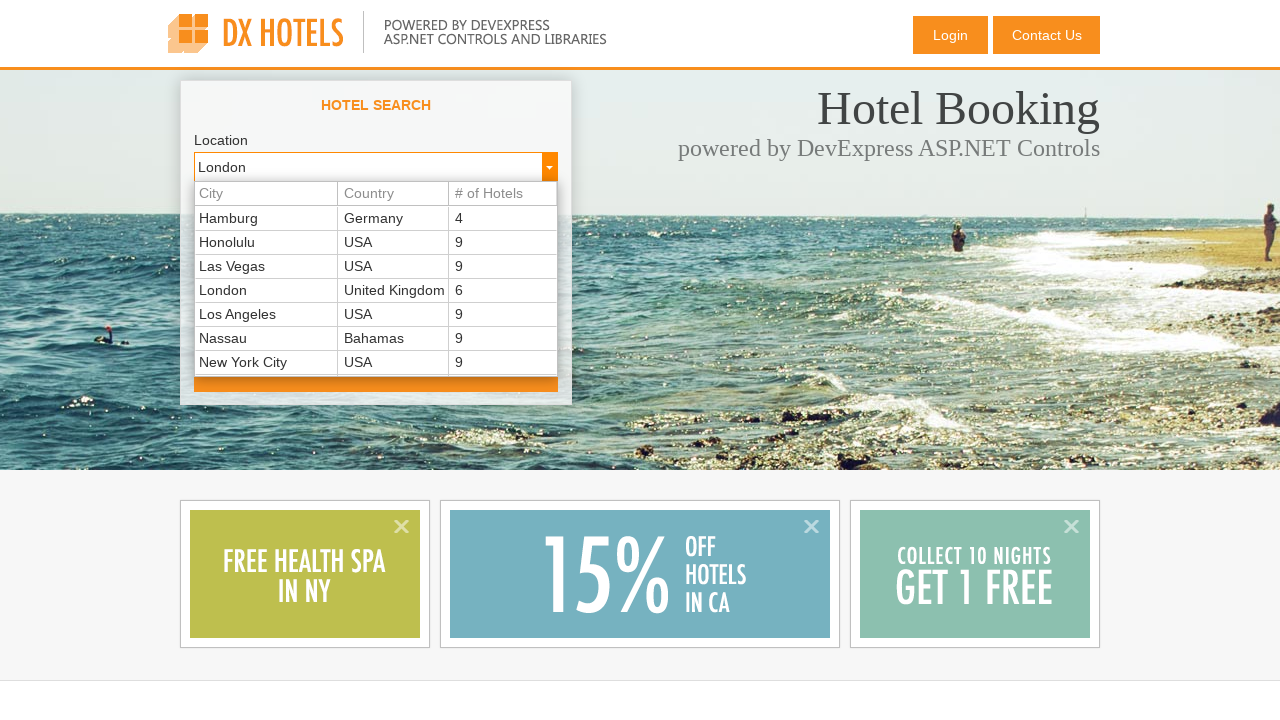

Confirmed London location selection at (369, 166) on #MainContentPlaceHolder_SearchPanel_SearchPanelLayout_LocationComboBox_I
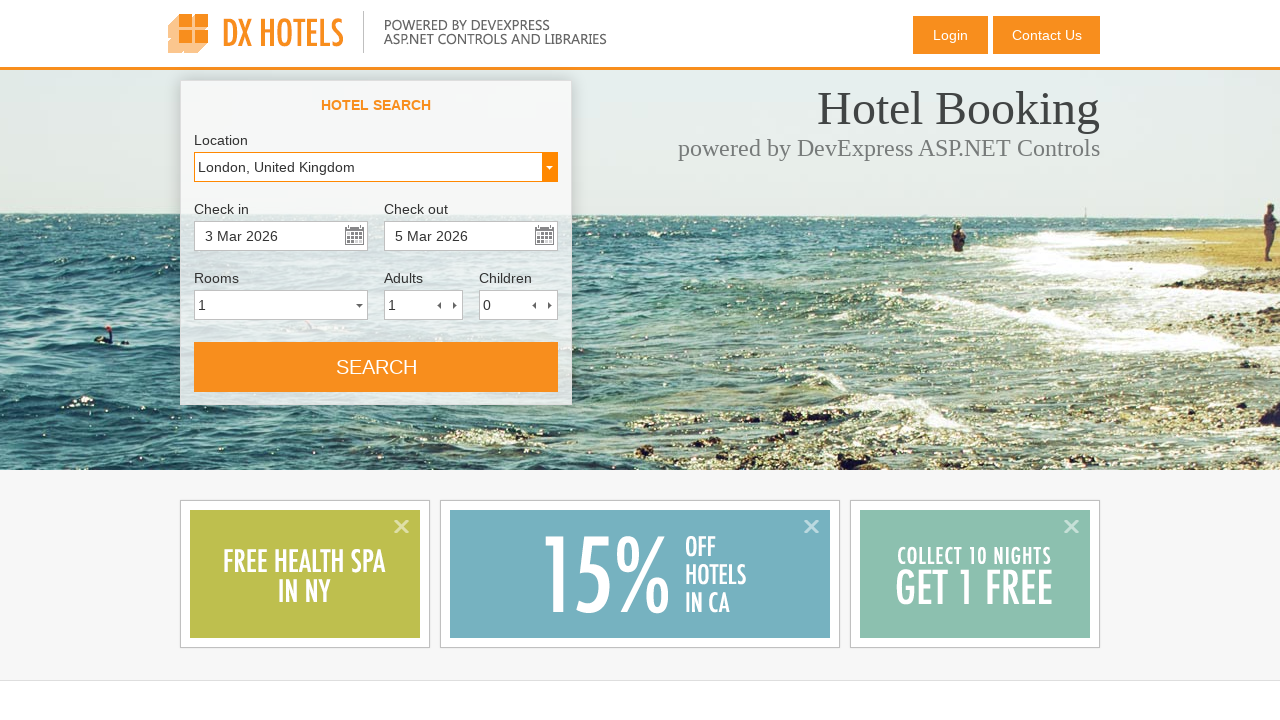

Check-in date field loaded
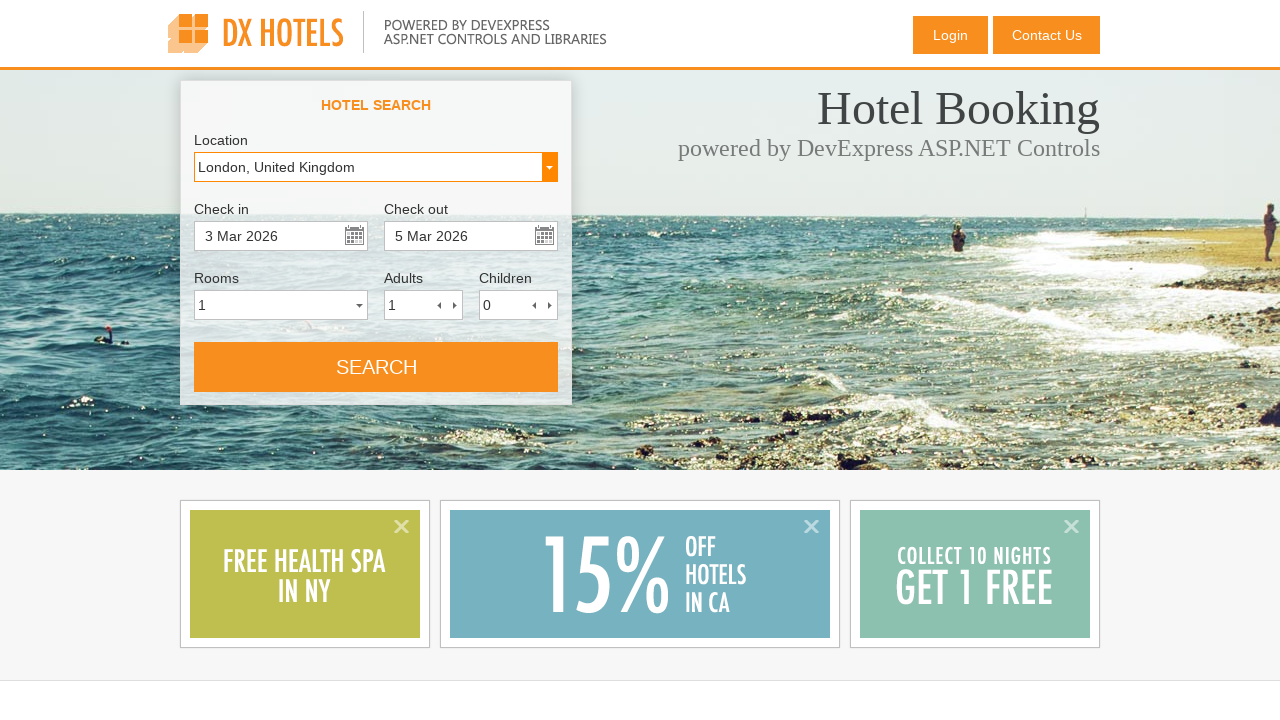

Entered check-in date: 03/04/2026 on #MainContentPlaceHolder_SearchPanel_SearchPanelLayout_CheckInDateEdit_I
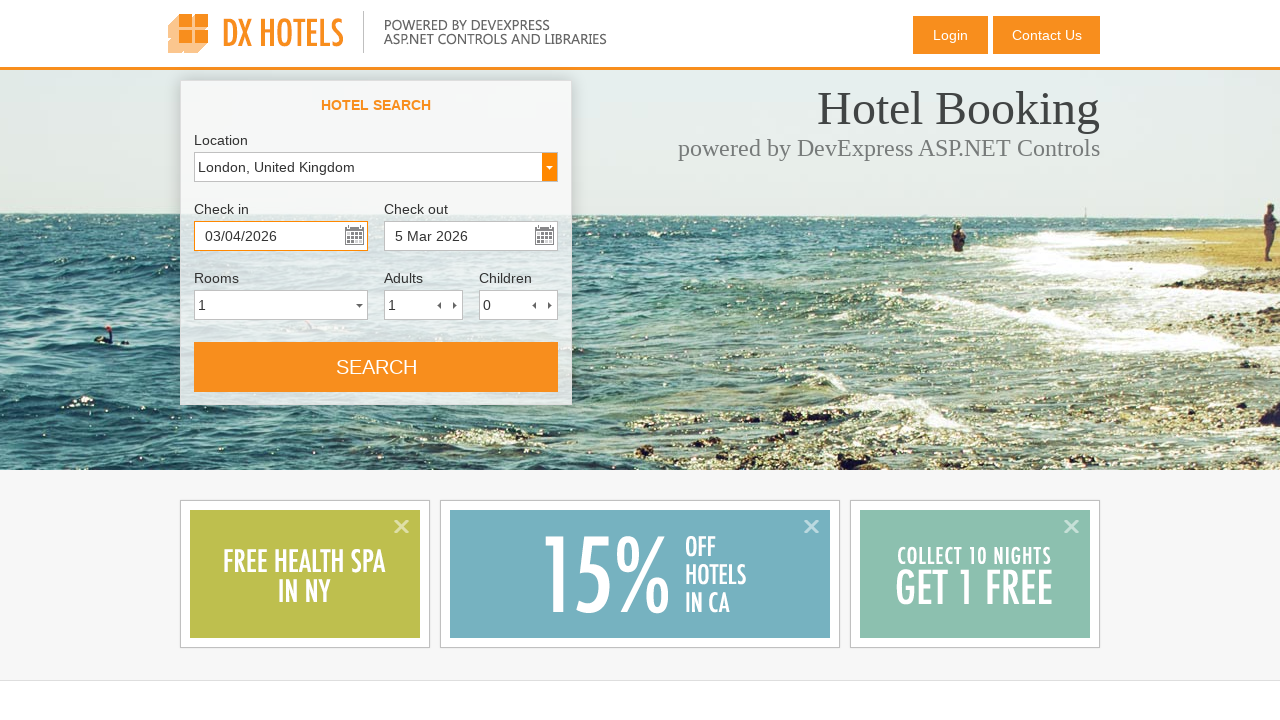

Check-out date field loaded
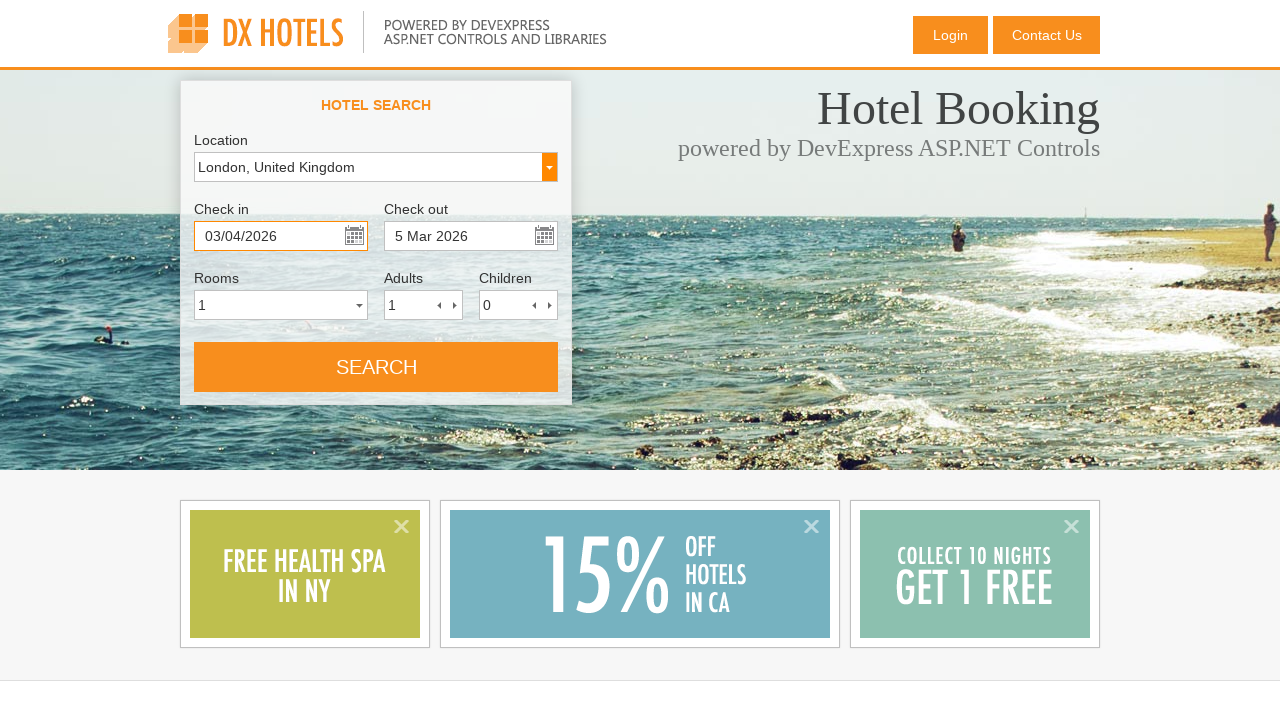

Entered check-out date: 03/09/2026 on #MainContentPlaceHolder_SearchPanel_SearchPanelLayout_CheckOutDateEdit_I
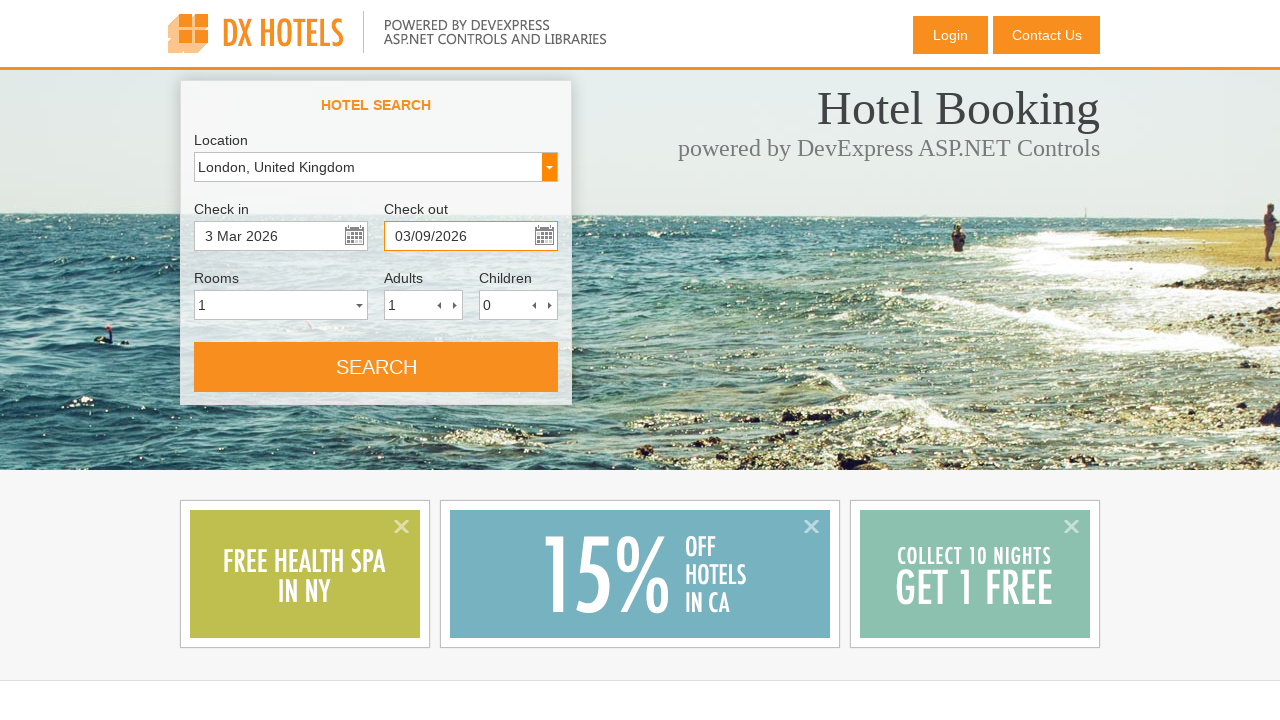

Adults input field loaded
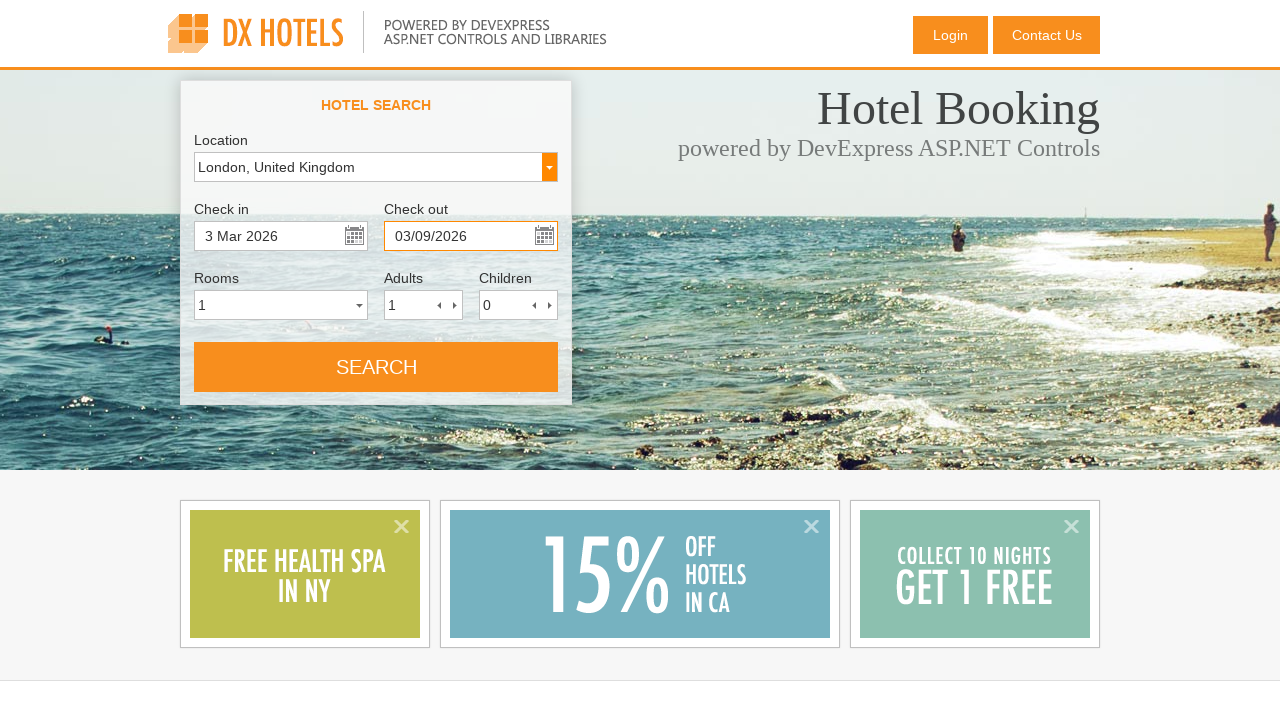

Clicked adults input field at (409, 304) on #MainContentPlaceHolder_SearchPanel_SearchPanelLayout_AdultsSpinEdit_I
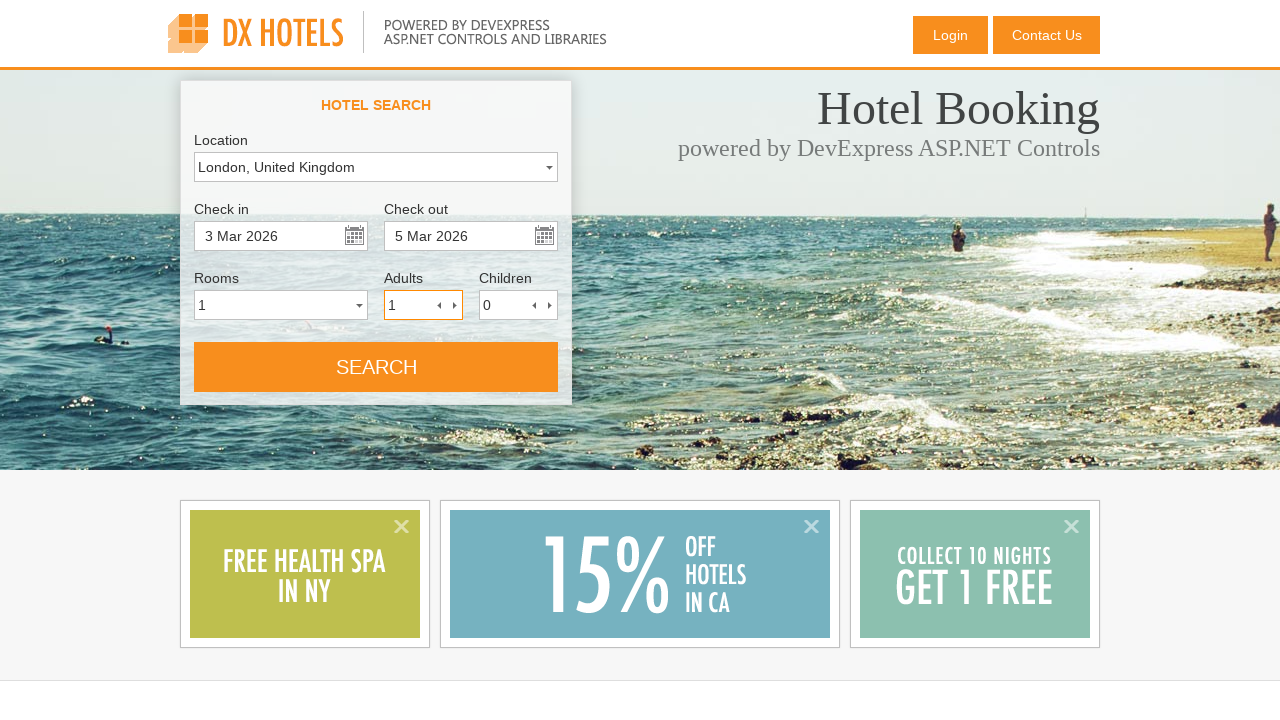

Selected all text in adults field on #MainContentPlaceHolder_SearchPanel_SearchPanelLayout_AdultsSpinEdit_I
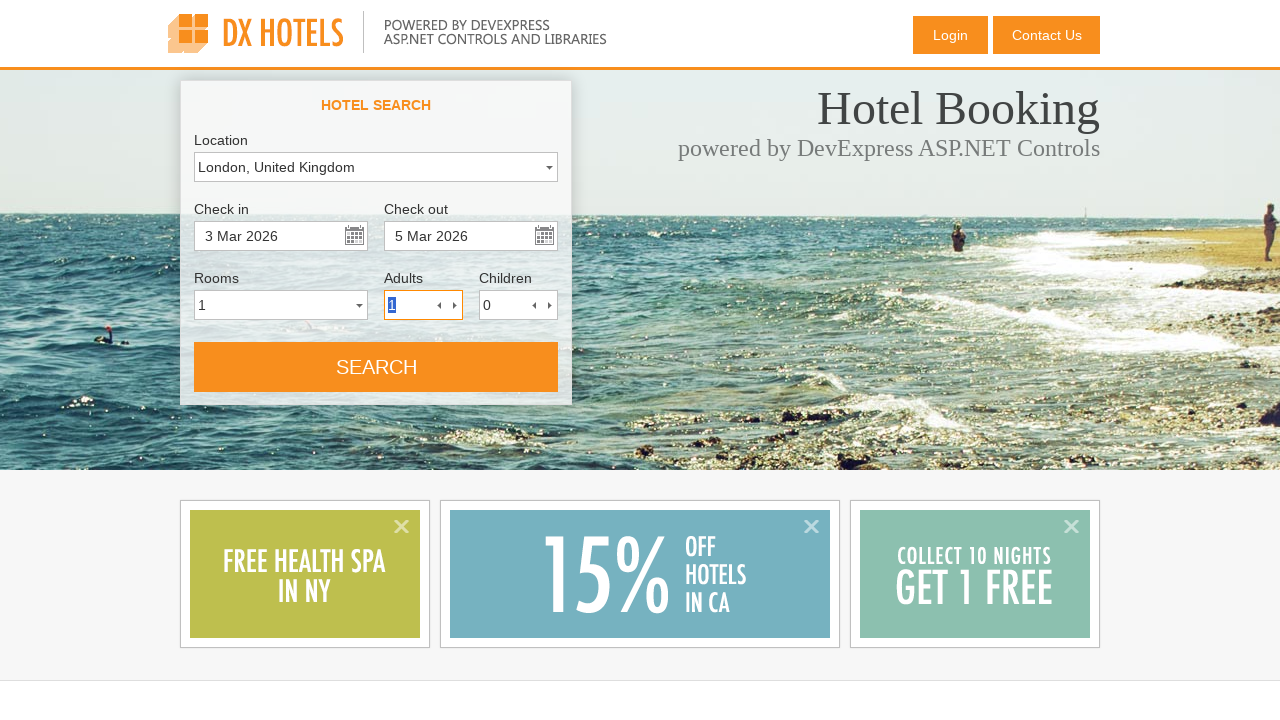

Cleared adults field on #MainContentPlaceHolder_SearchPanel_SearchPanelLayout_AdultsSpinEdit_I
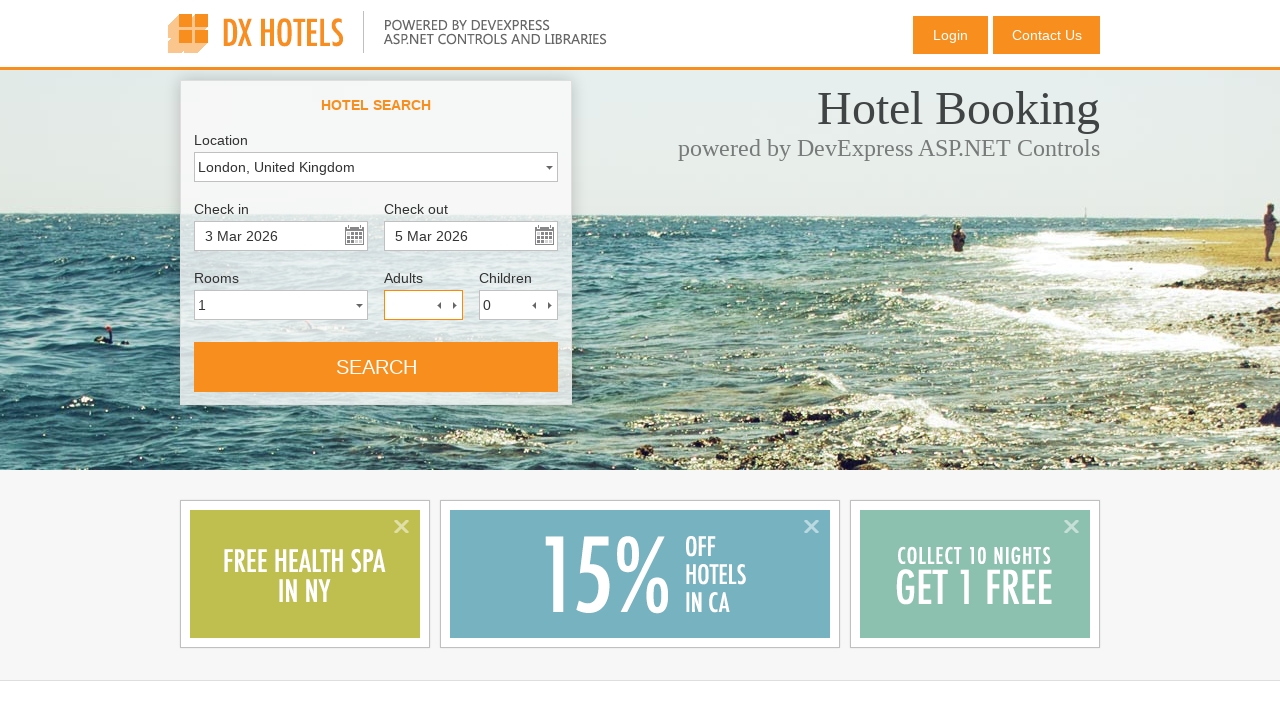

Set number of adults to 3 on #MainContentPlaceHolder_SearchPanel_SearchPanelLayout_AdultsSpinEdit_I
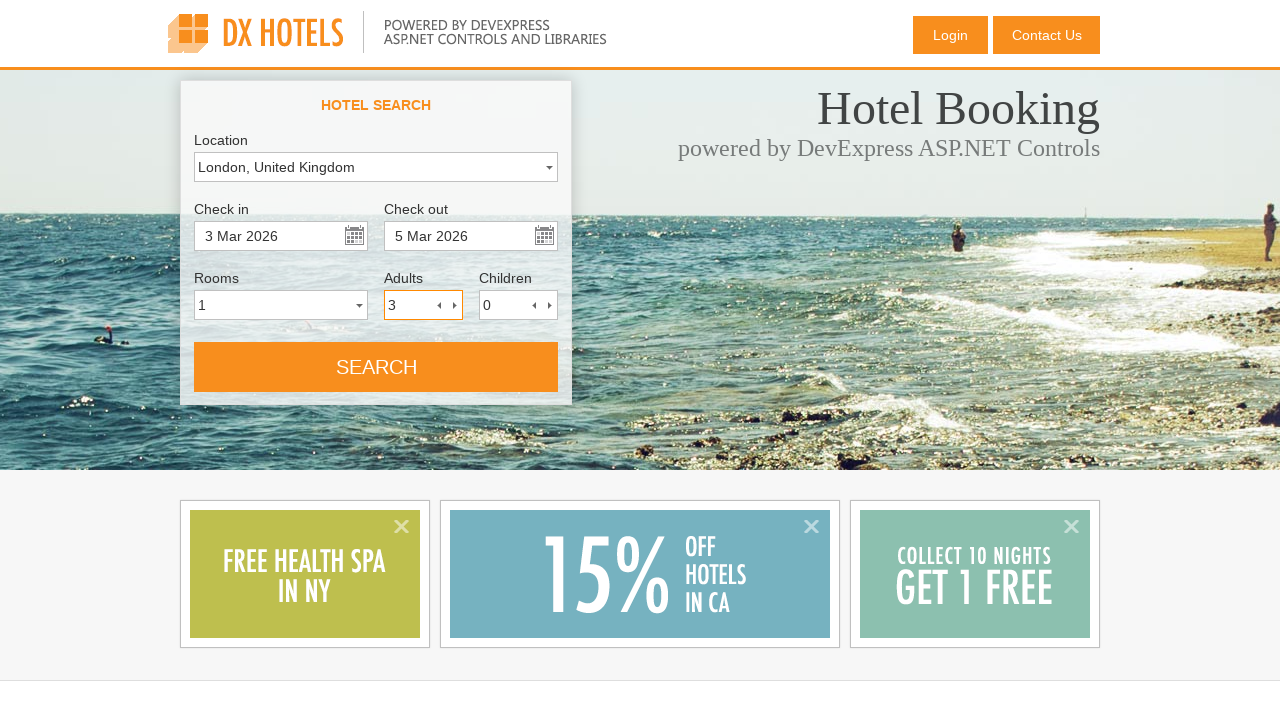

Children input field loaded
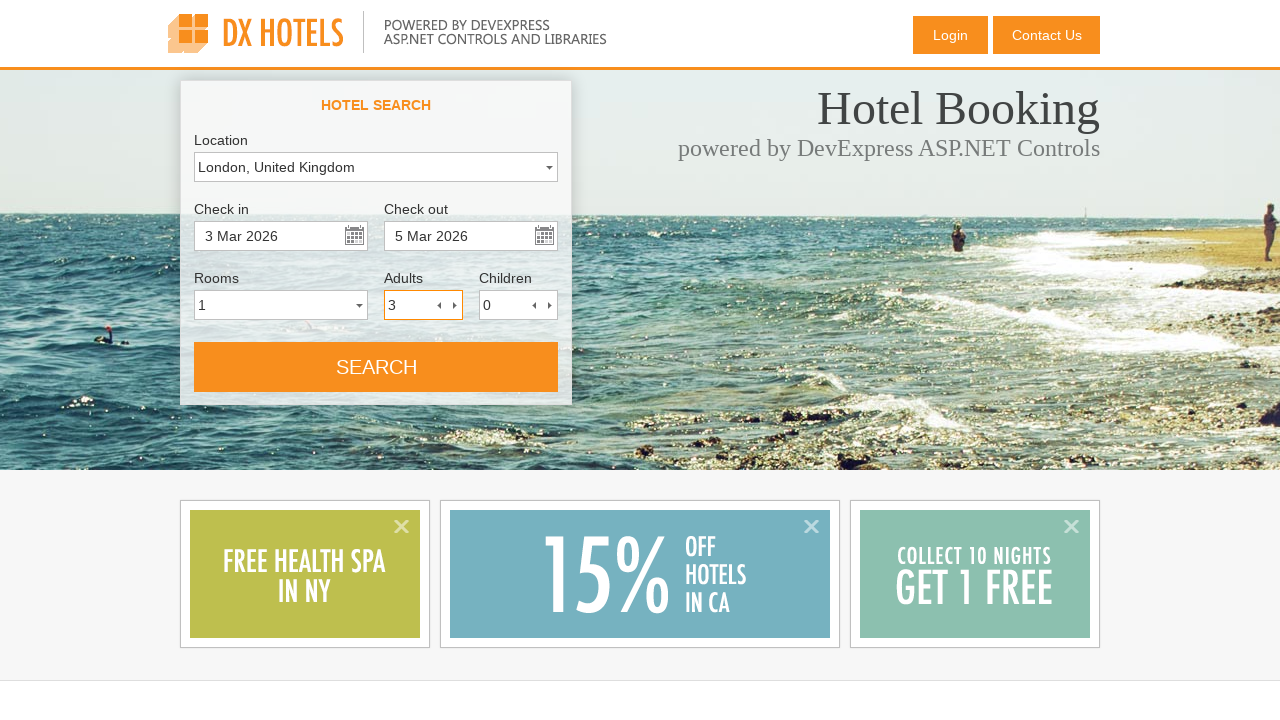

Clicked children input field at (504, 304) on #MainContentPlaceHolder_SearchPanel_SearchPanelLayout_ChildrenSpinEdit_I
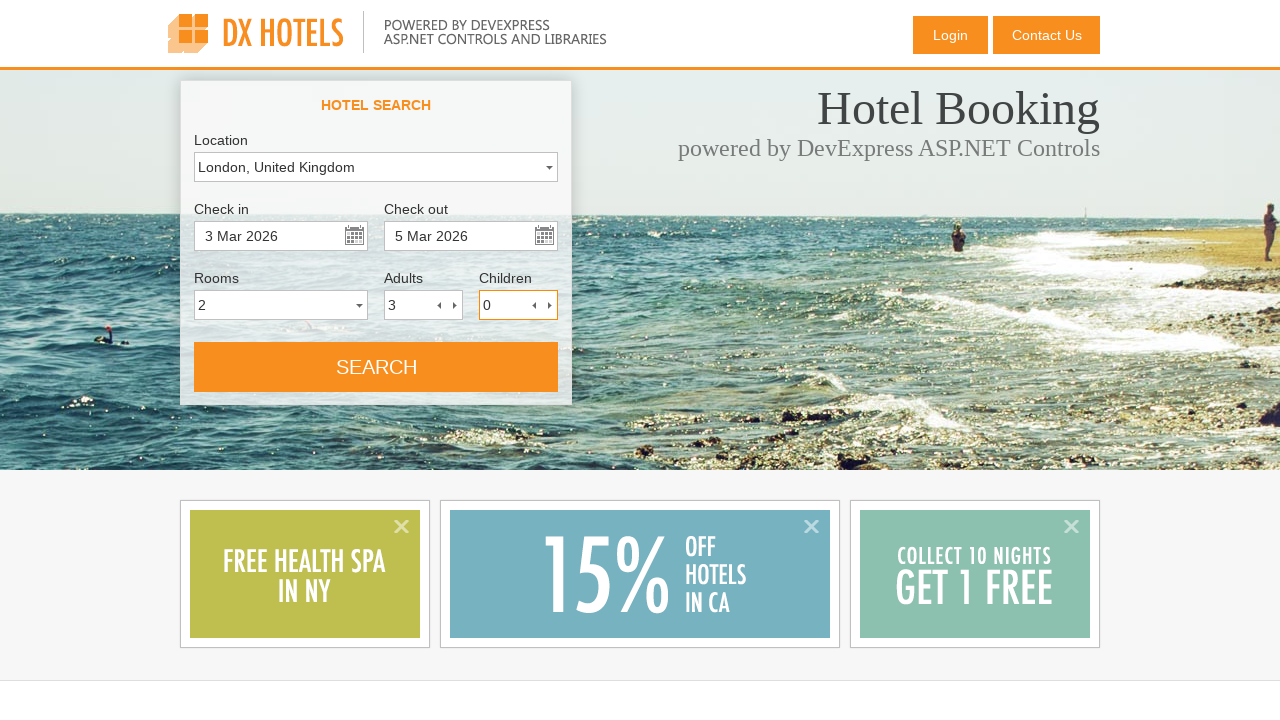

Selected all text in children field on #MainContentPlaceHolder_SearchPanel_SearchPanelLayout_ChildrenSpinEdit_I
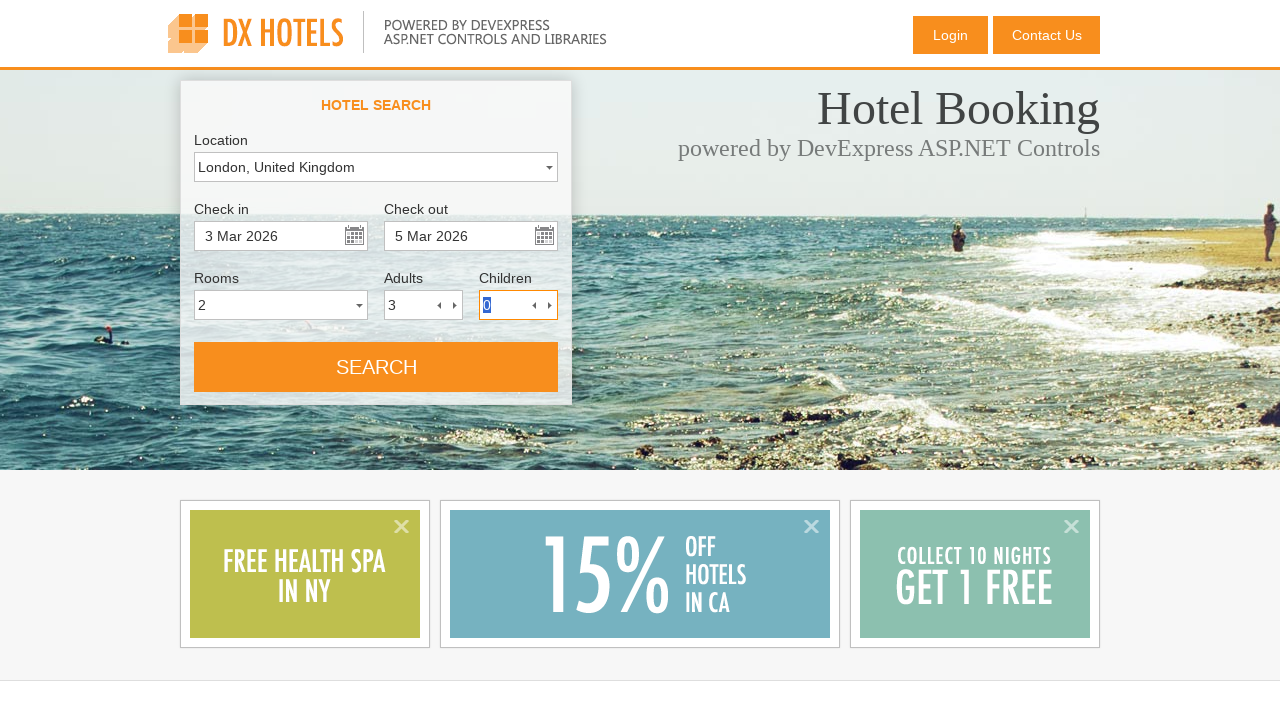

Cleared children field on #MainContentPlaceHolder_SearchPanel_SearchPanelLayout_ChildrenSpinEdit_I
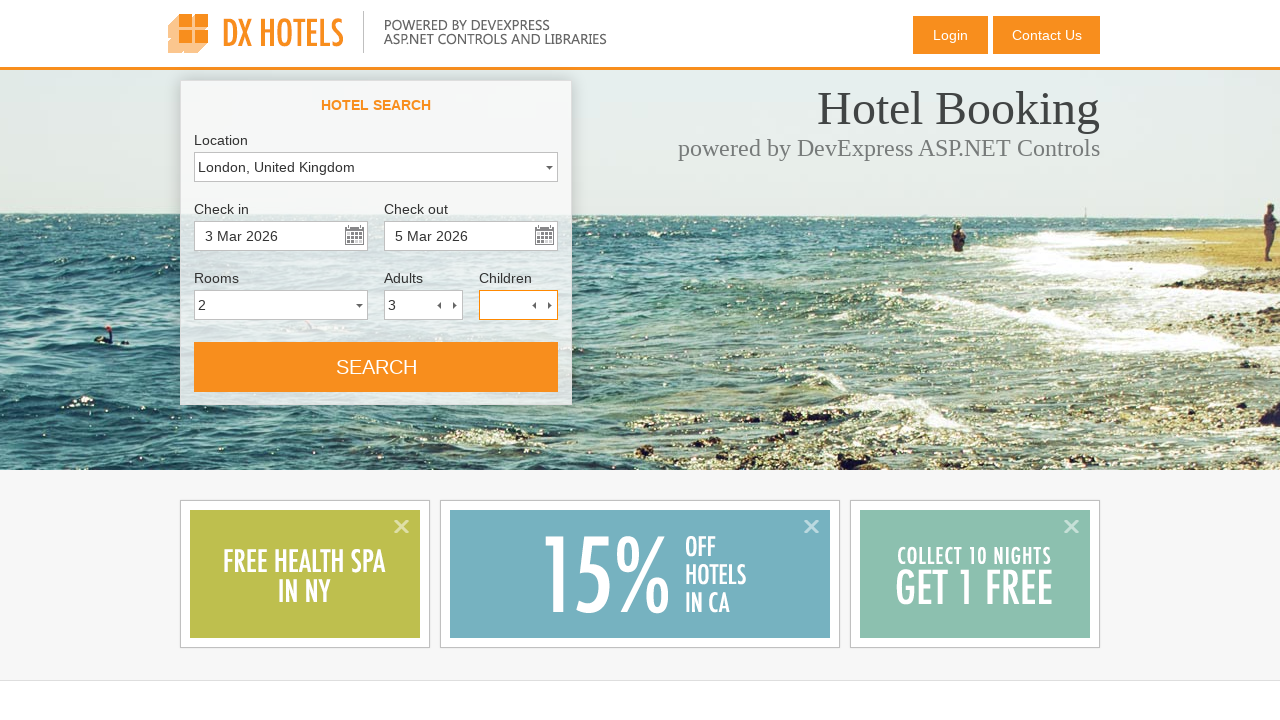

Set number of children to 2 on #MainContentPlaceHolder_SearchPanel_SearchPanelLayout_ChildrenSpinEdit_I
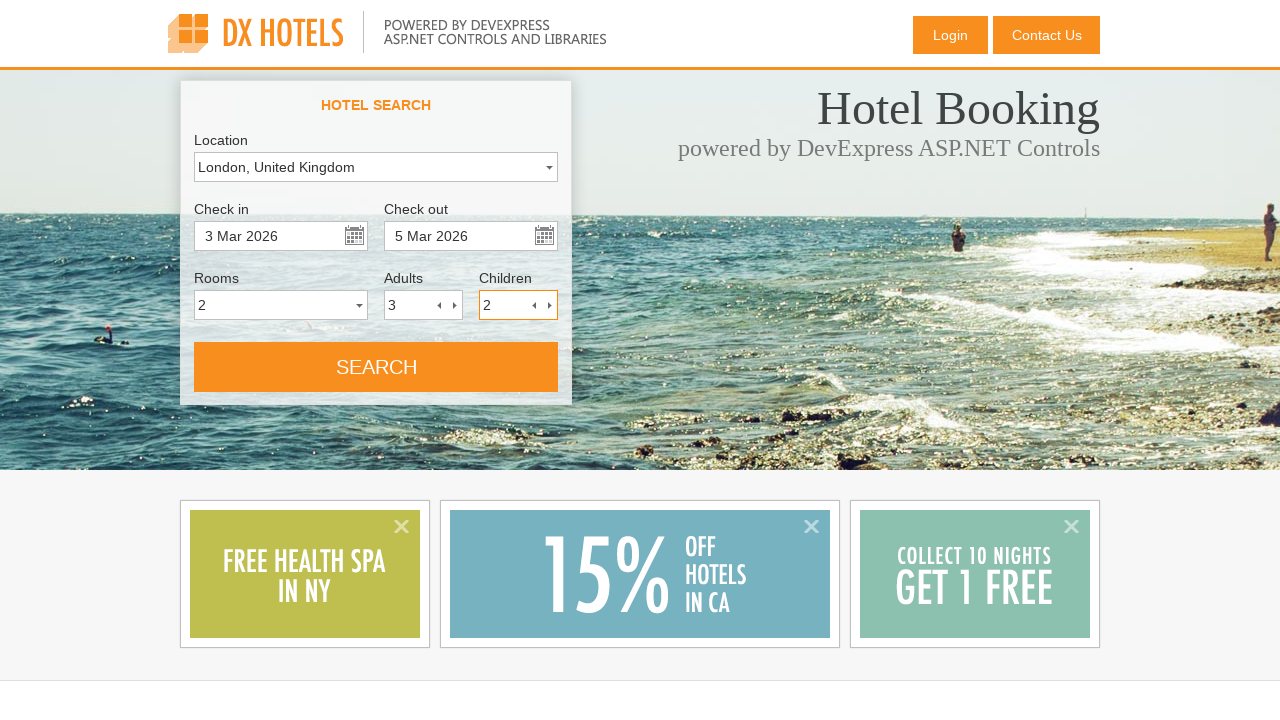

Search button loaded
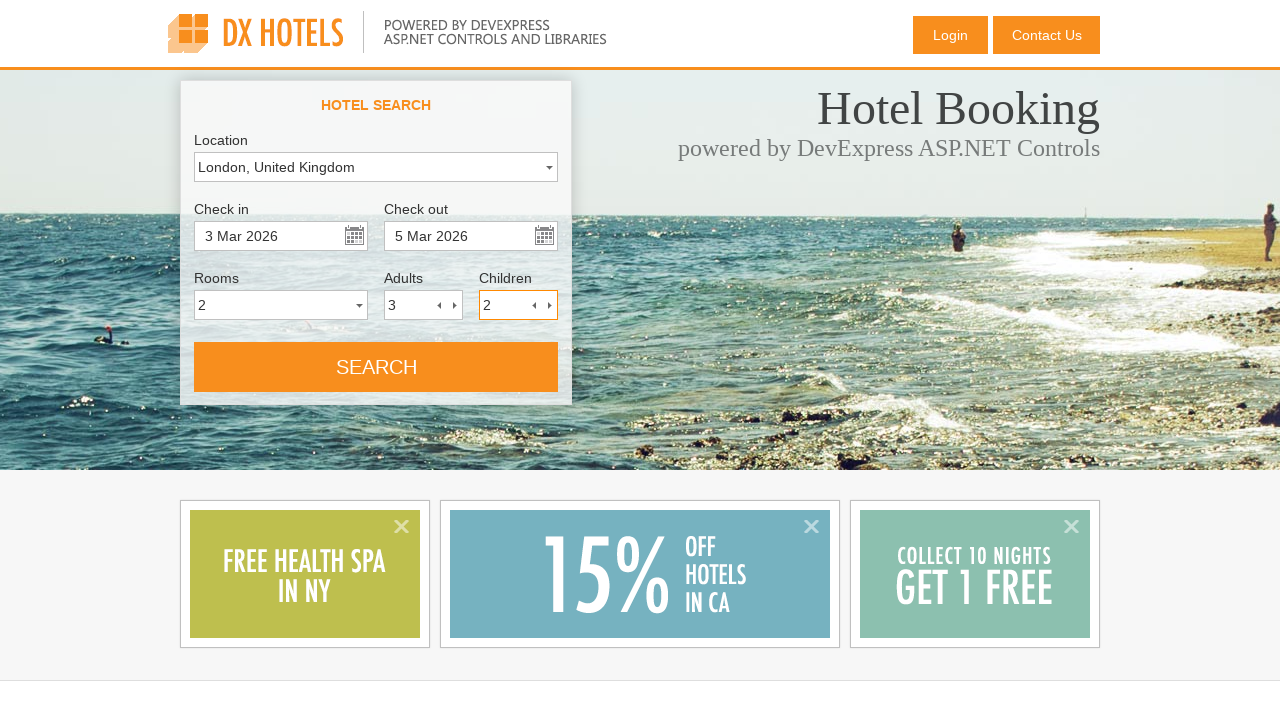

Clicked search button to initiate hotel search at (376, 367) on #MainContentPlaceHolder_SearchPanel_SearchPanelLayout_SearchButton_CD
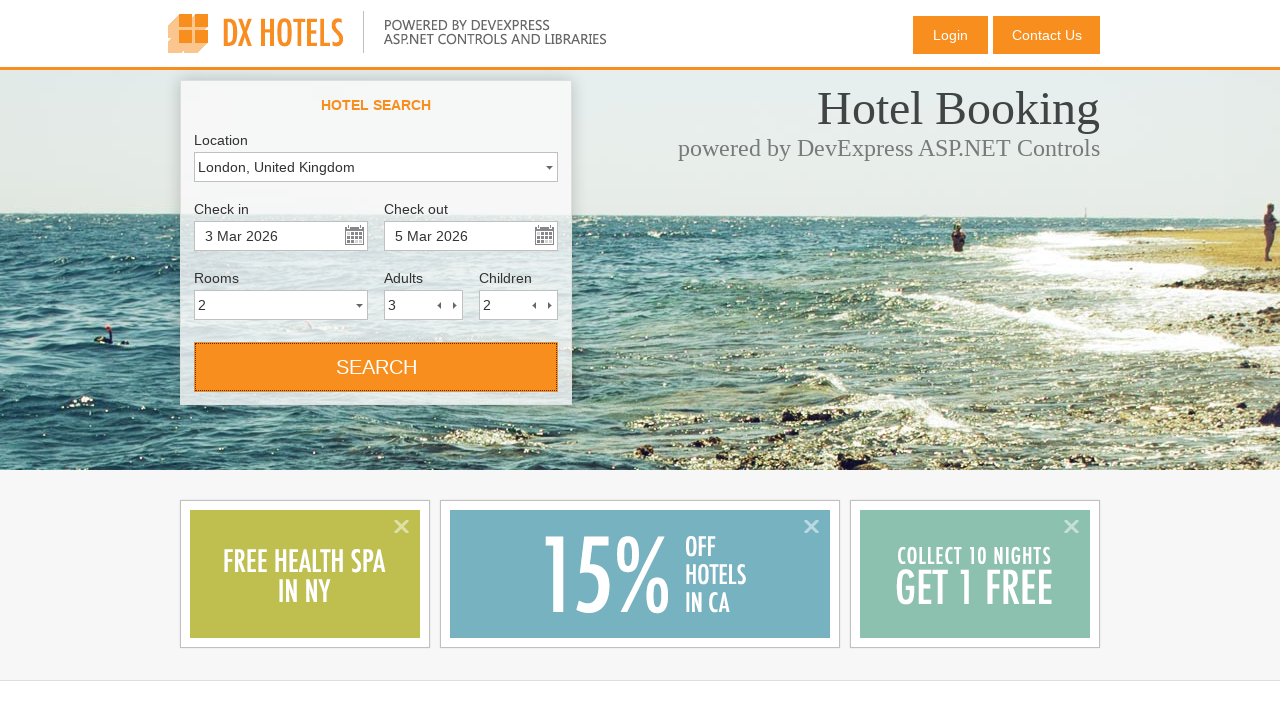

Nightly rate slider loaded
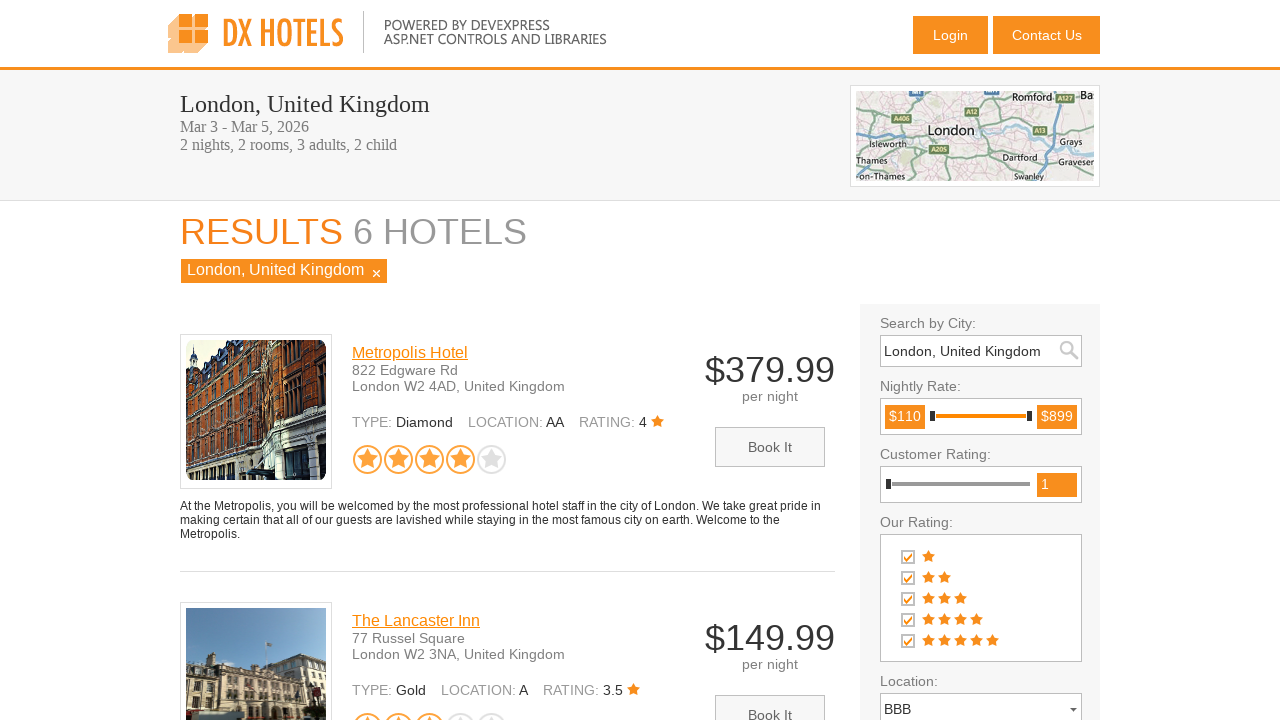

Moved mouse to nightly rate slider at (932, 416)
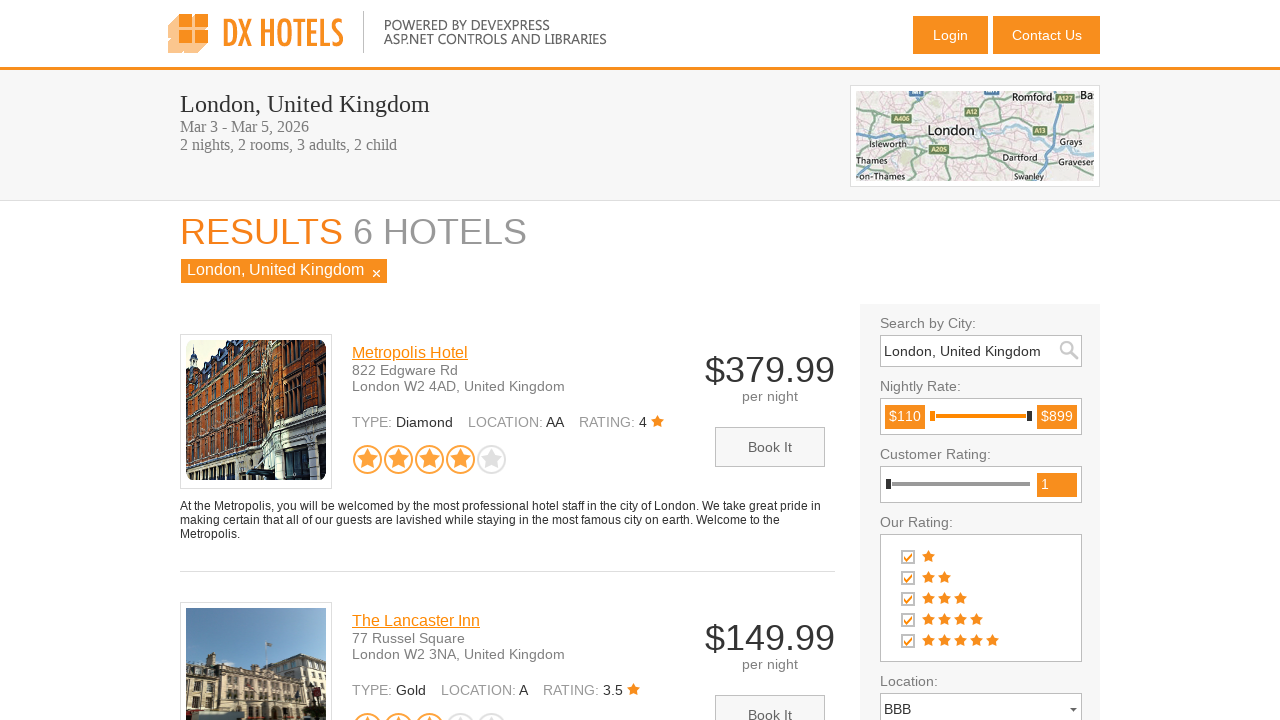

Pressed down on nightly rate slider at (932, 416)
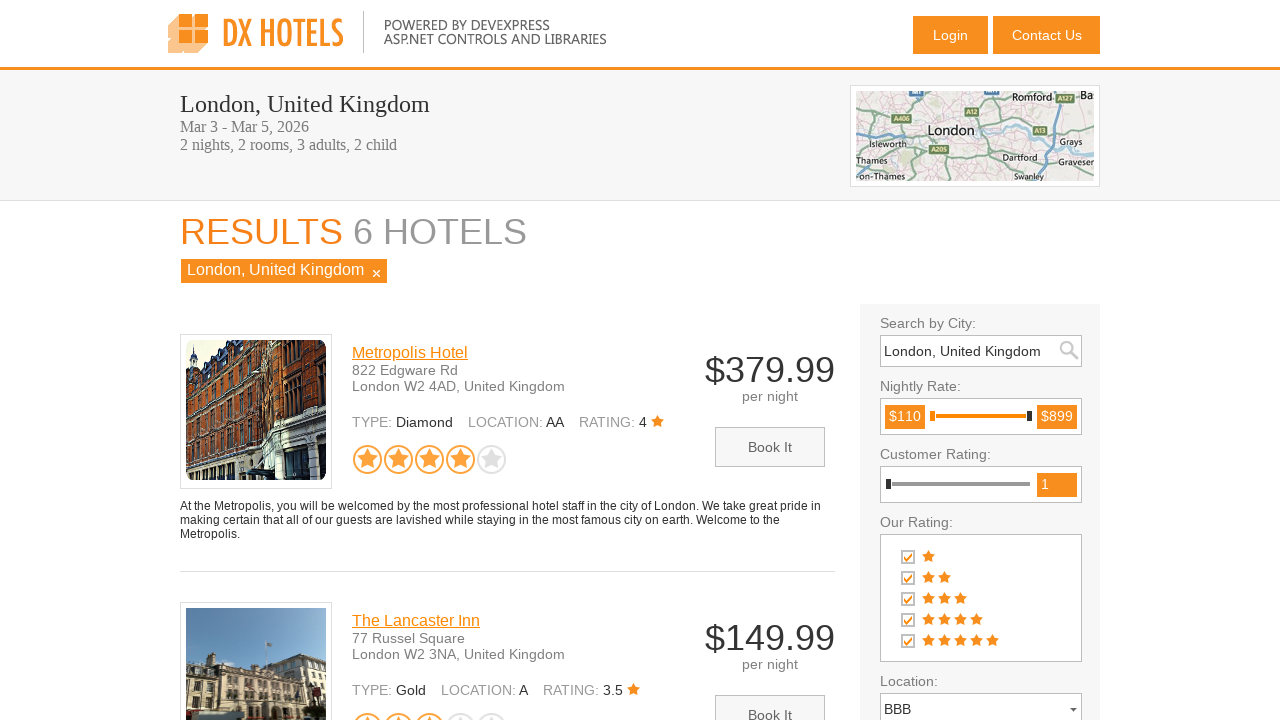

Dragged nightly rate slider to adjust price filter at (1232, 416)
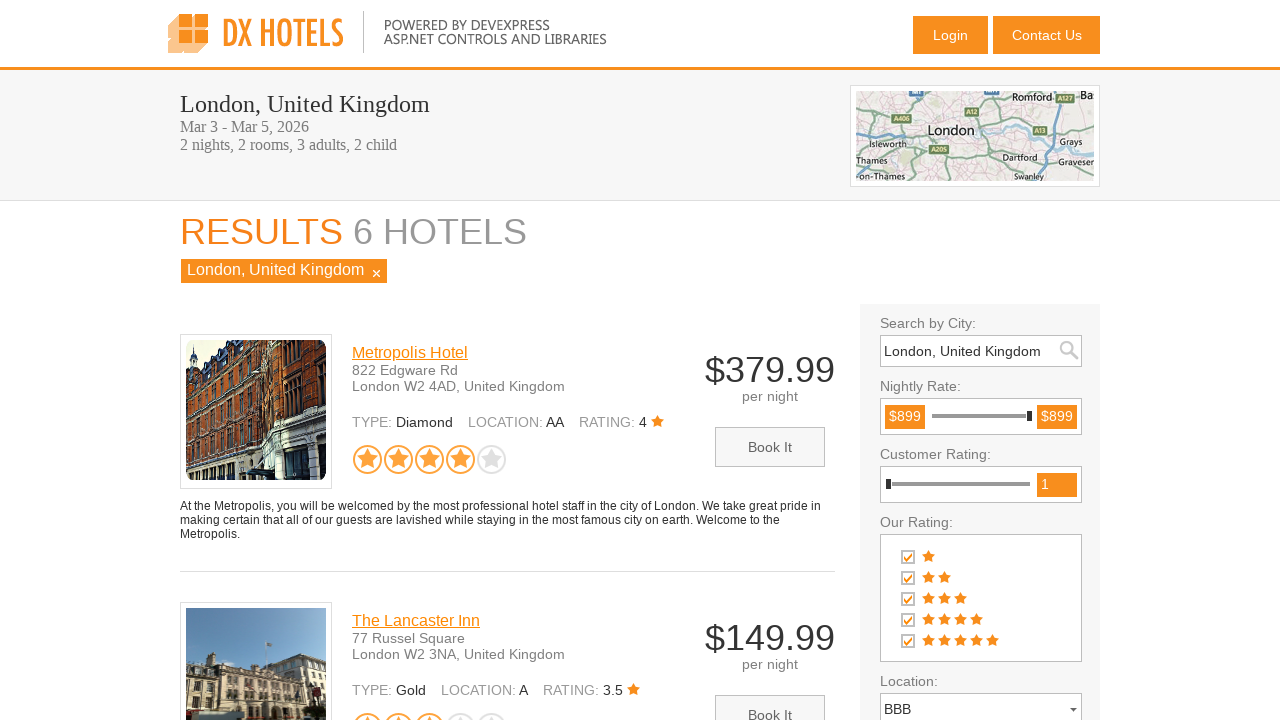

Released nightly rate slider at (1232, 416)
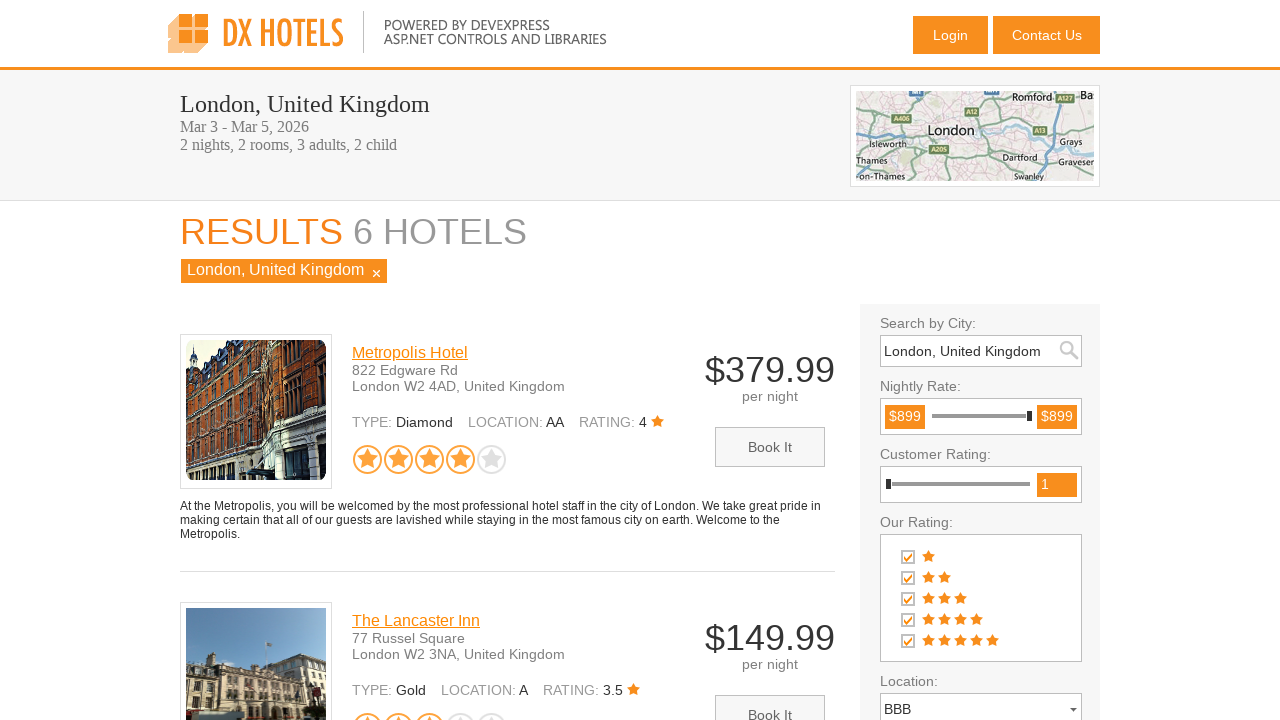

Selected first rating filter option at (908, 557) on #MainContentPlaceHolder_FilterFormLayout_OurRatingCheckBoxList_RB0_I_D
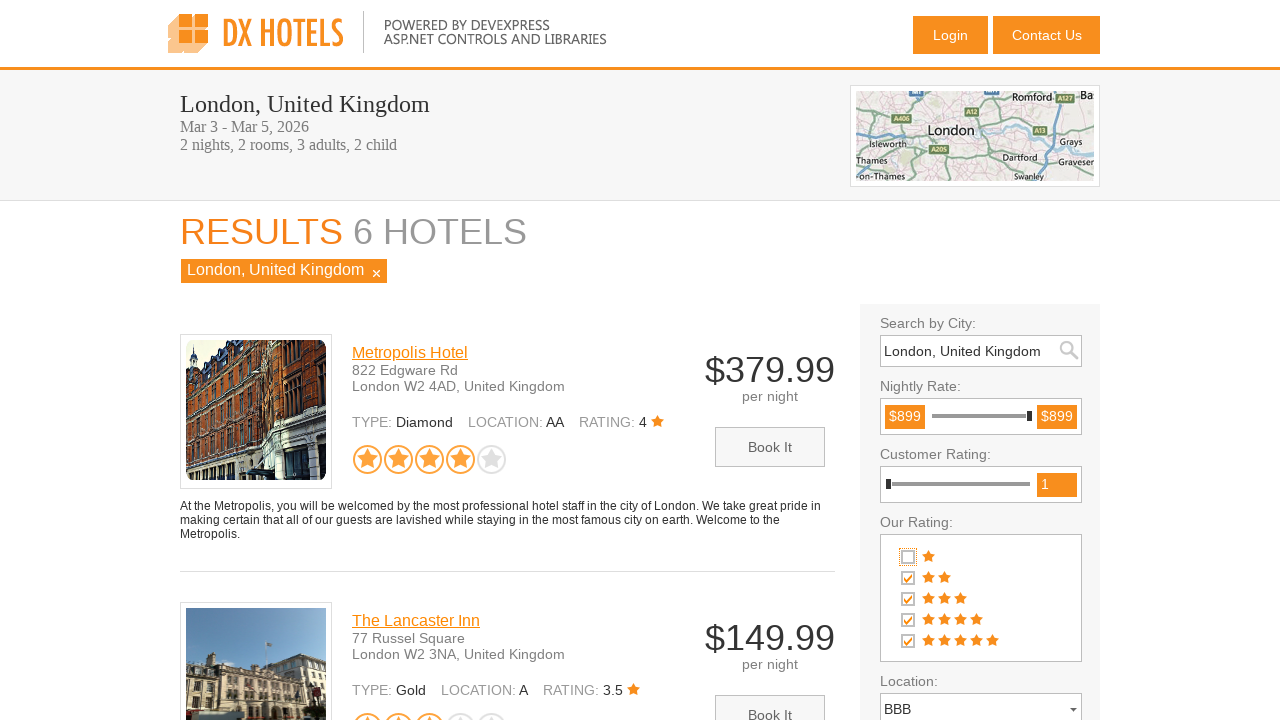

Selected second rating filter option at (908, 578) on #MainContentPlaceHolder_FilterFormLayout_OurRatingCheckBoxList_RB1_I_D
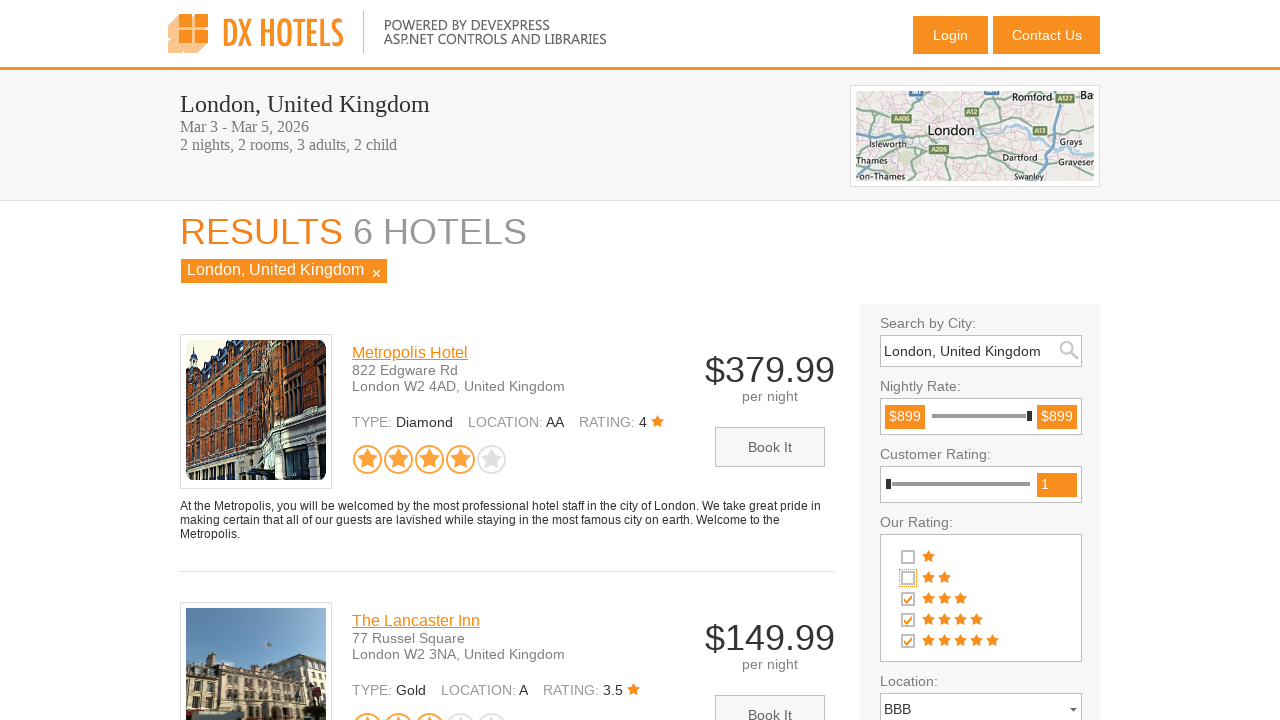

Apply filter button loaded
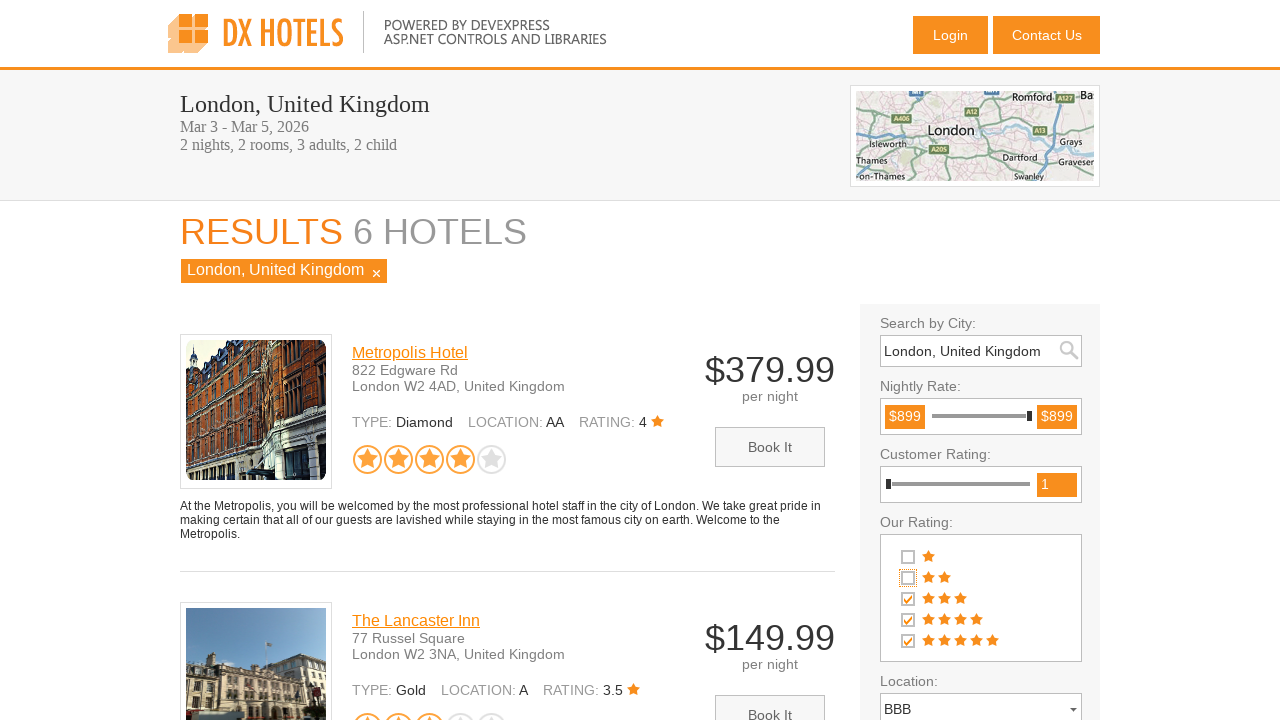

Clicked apply filters button at (981, 360) on #MainContentPlaceHolder_FilterFormLayout_ApplyFilterButton_CD
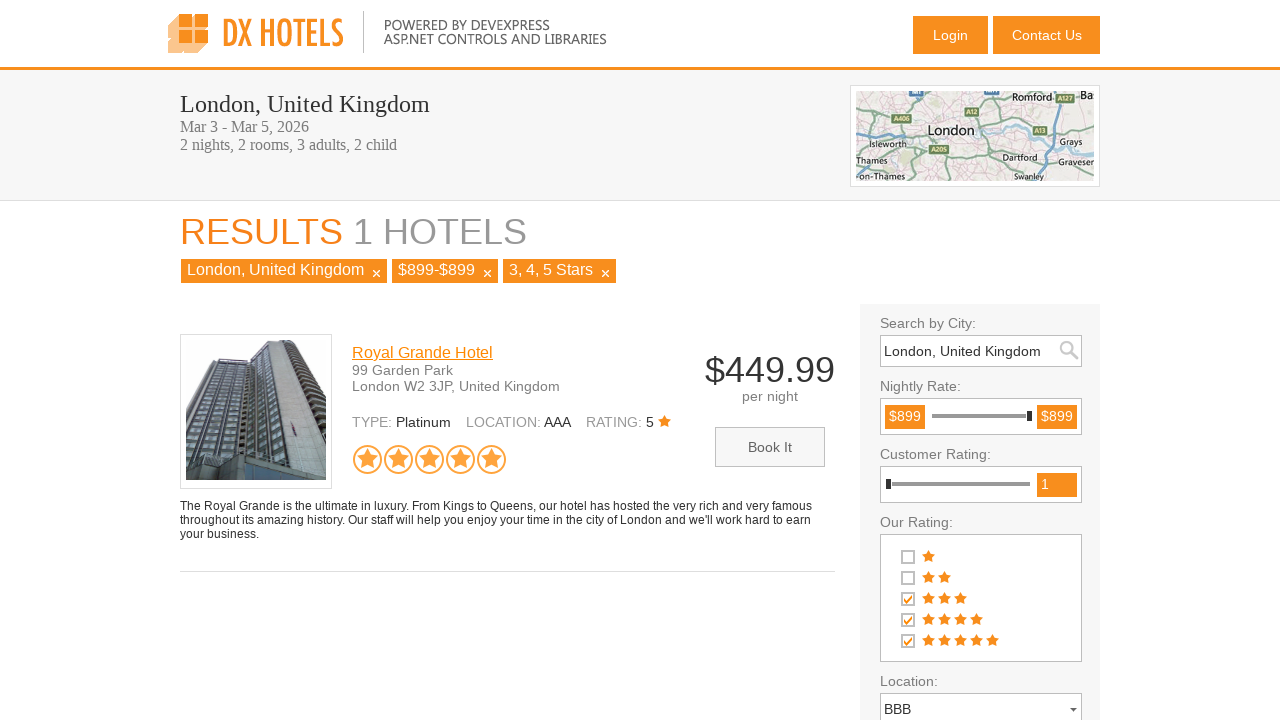

Hotel results loaded
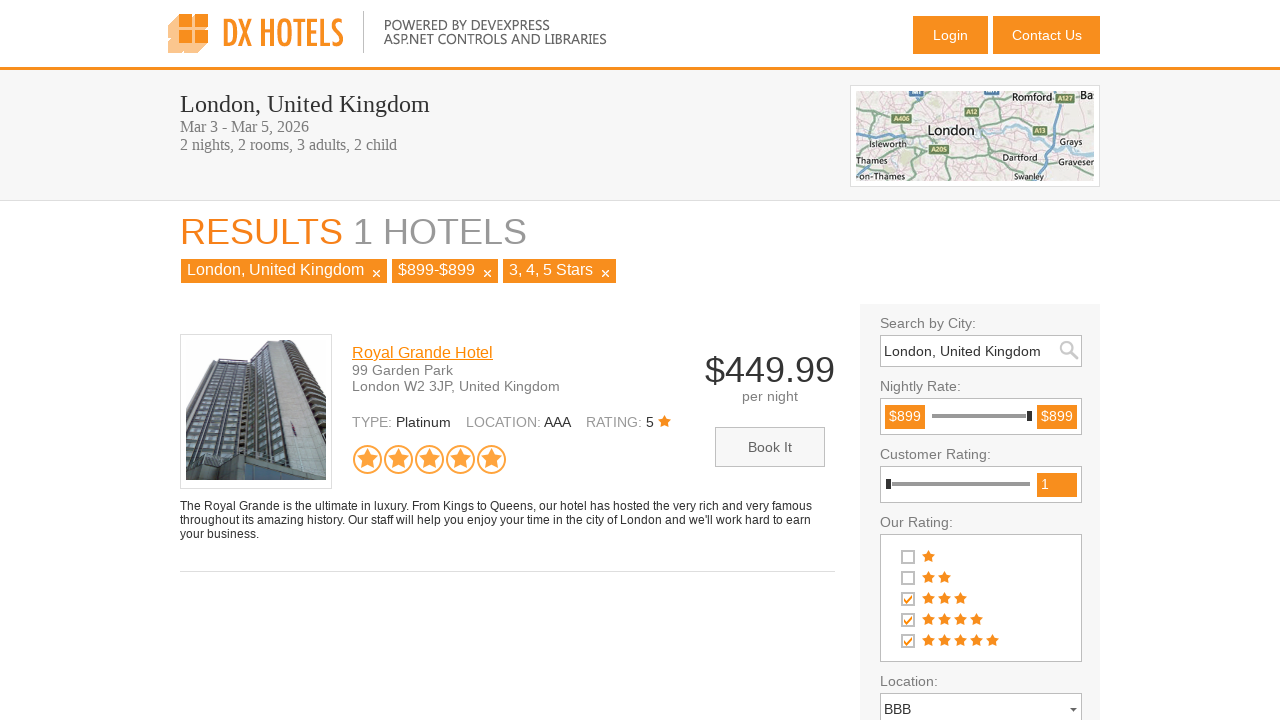

Found 1 hotels in search results
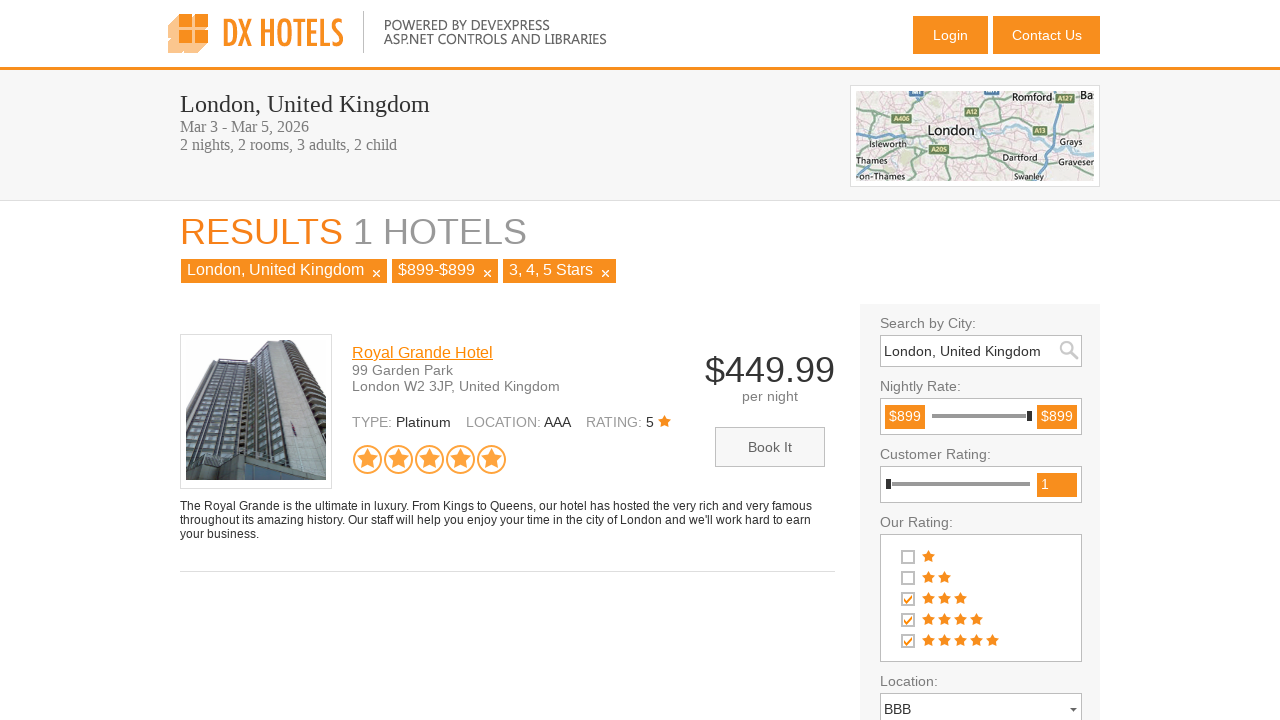

Clicked 'Book It' button on cheapest hotel ($449.99) at (770, 447) on .dxdvItem_Metropolis >> nth=0 >> .dxb
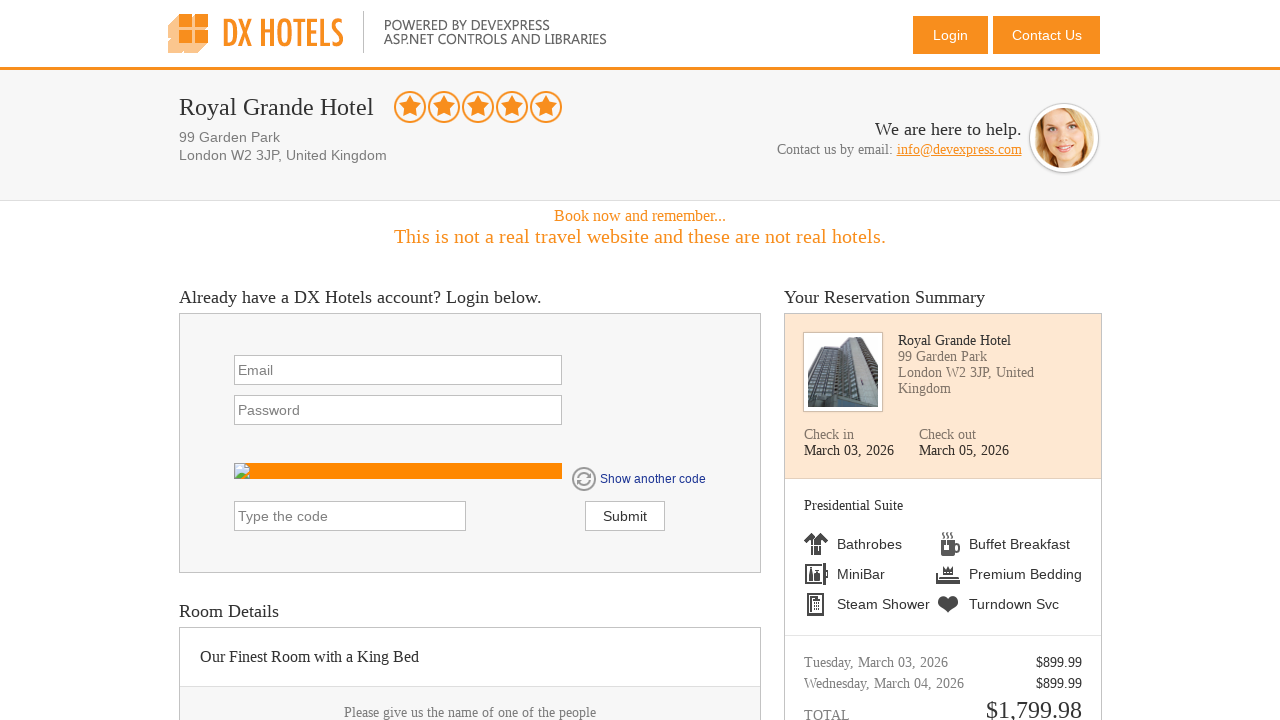

Reservation summary page loaded successfully
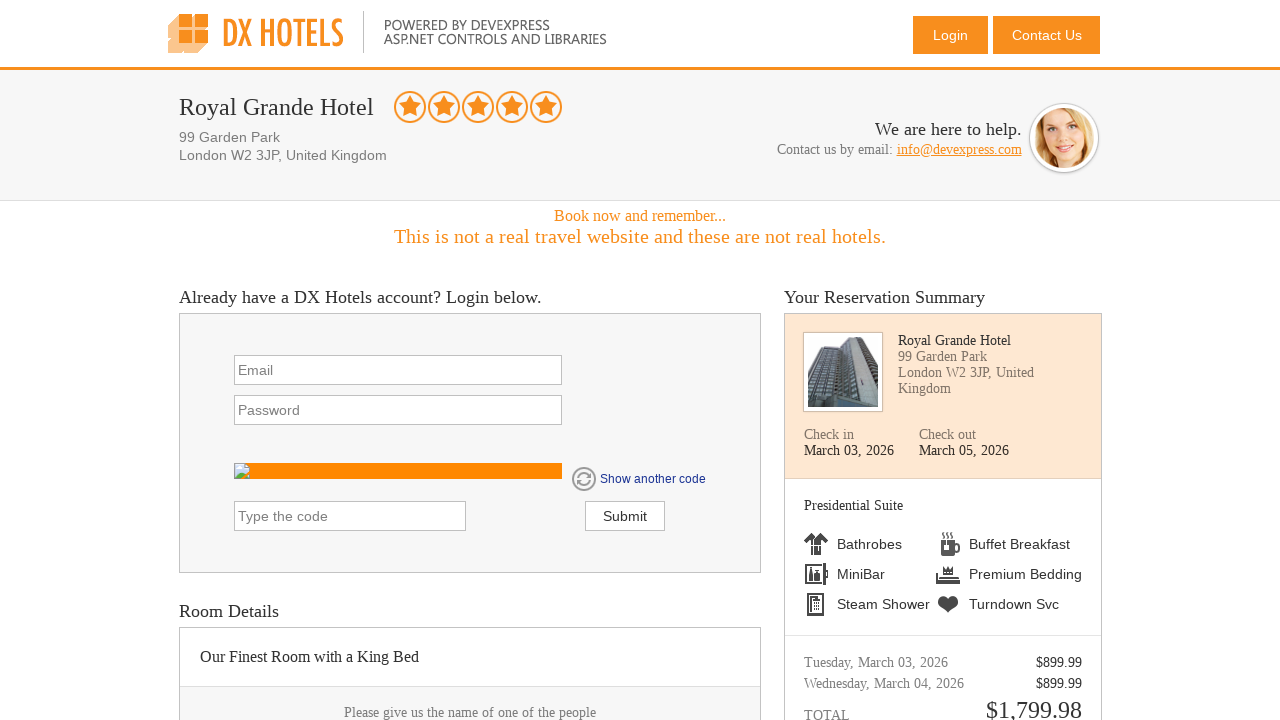

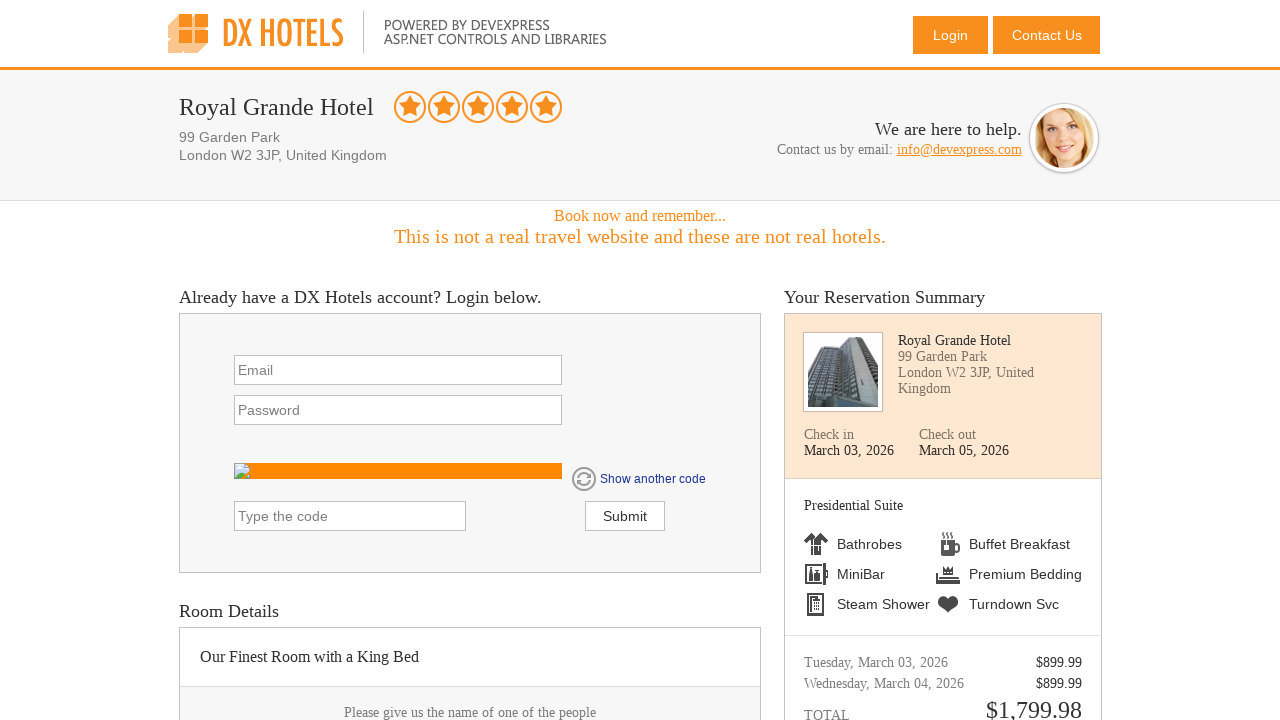